Tests handling of a simple JavaScript alert by clicking a button and accepting the alert

Starting URL: https://demoqa.com/alerts

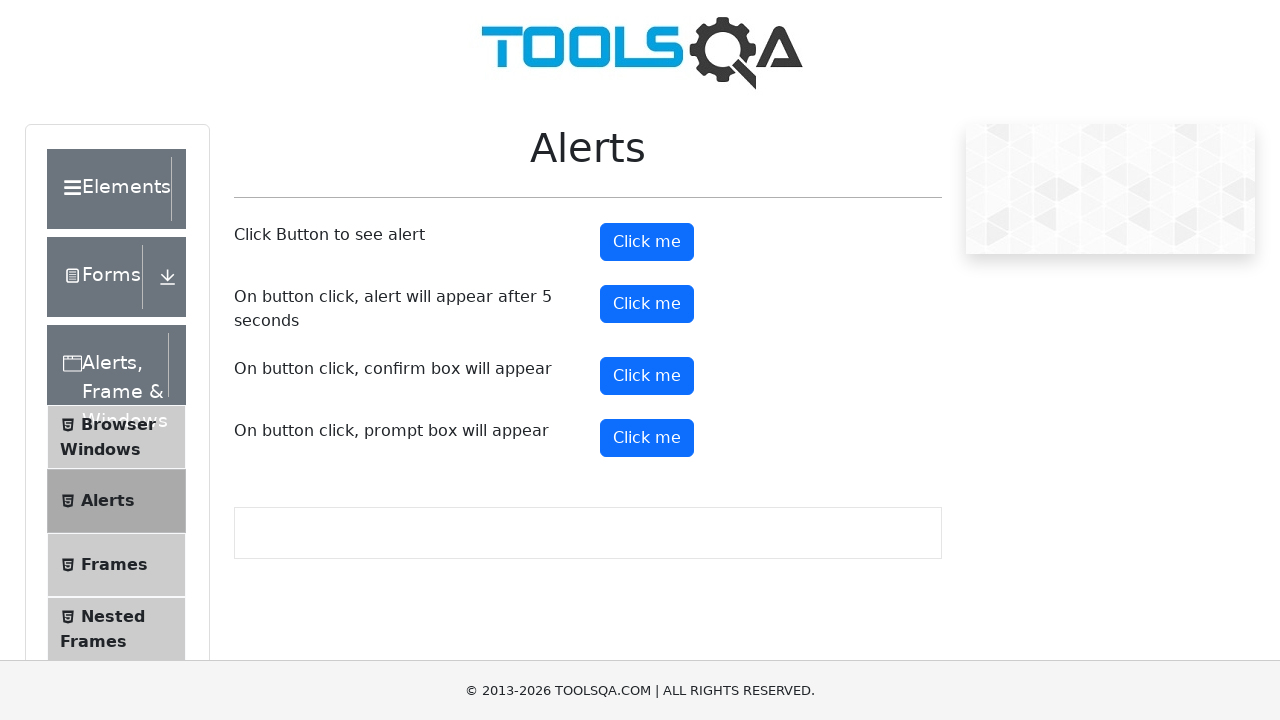

Navigated to alerts test page
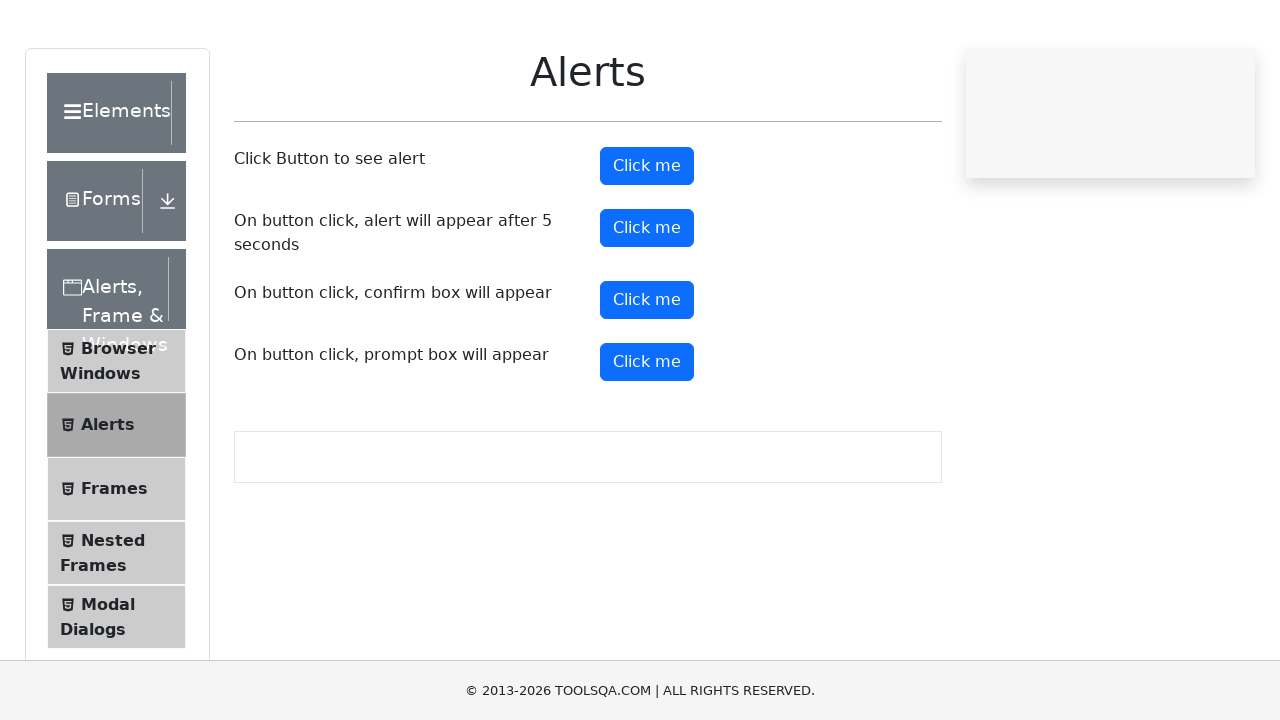

Clicked the alert button at (647, 242) on #alertButton
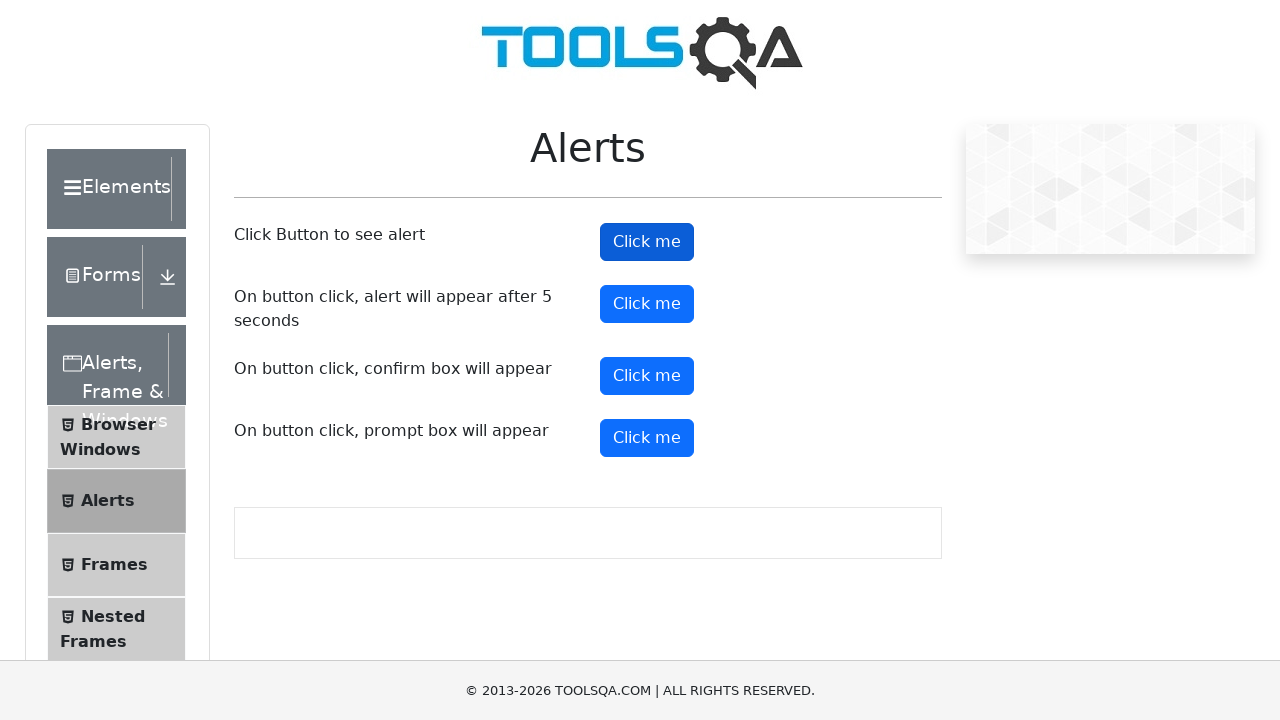

Set up dialog handler to accept alerts
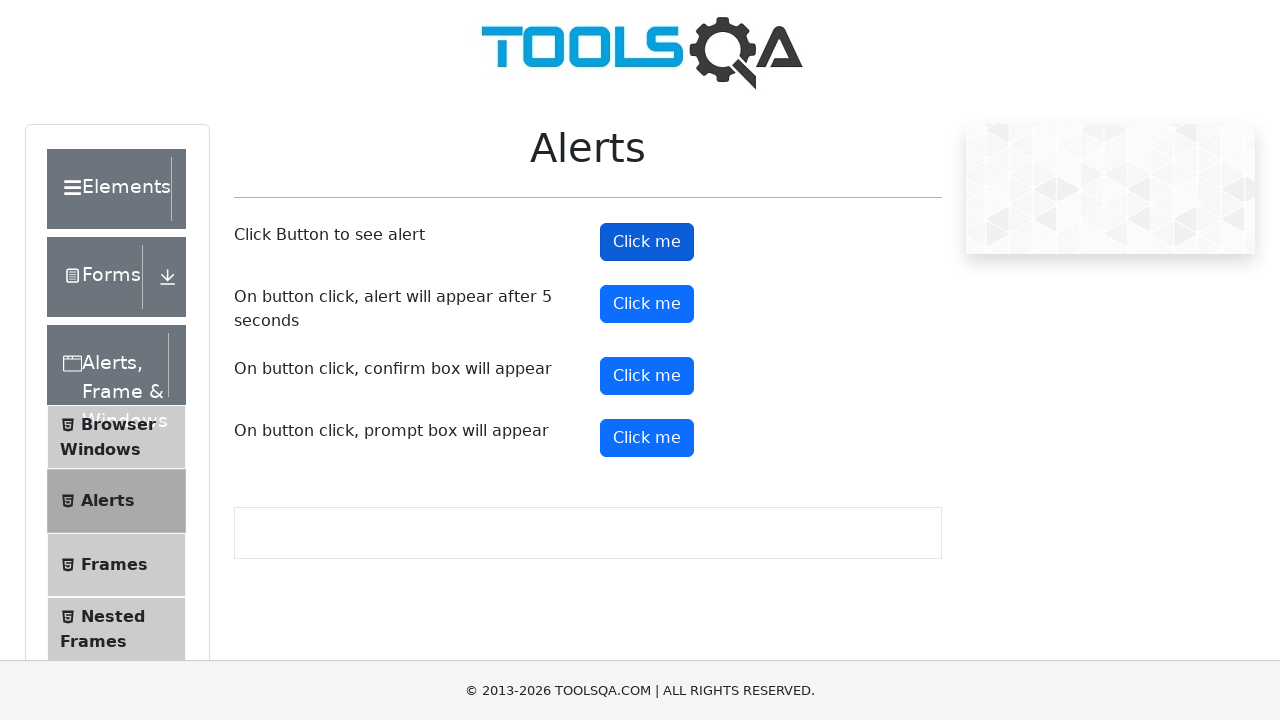

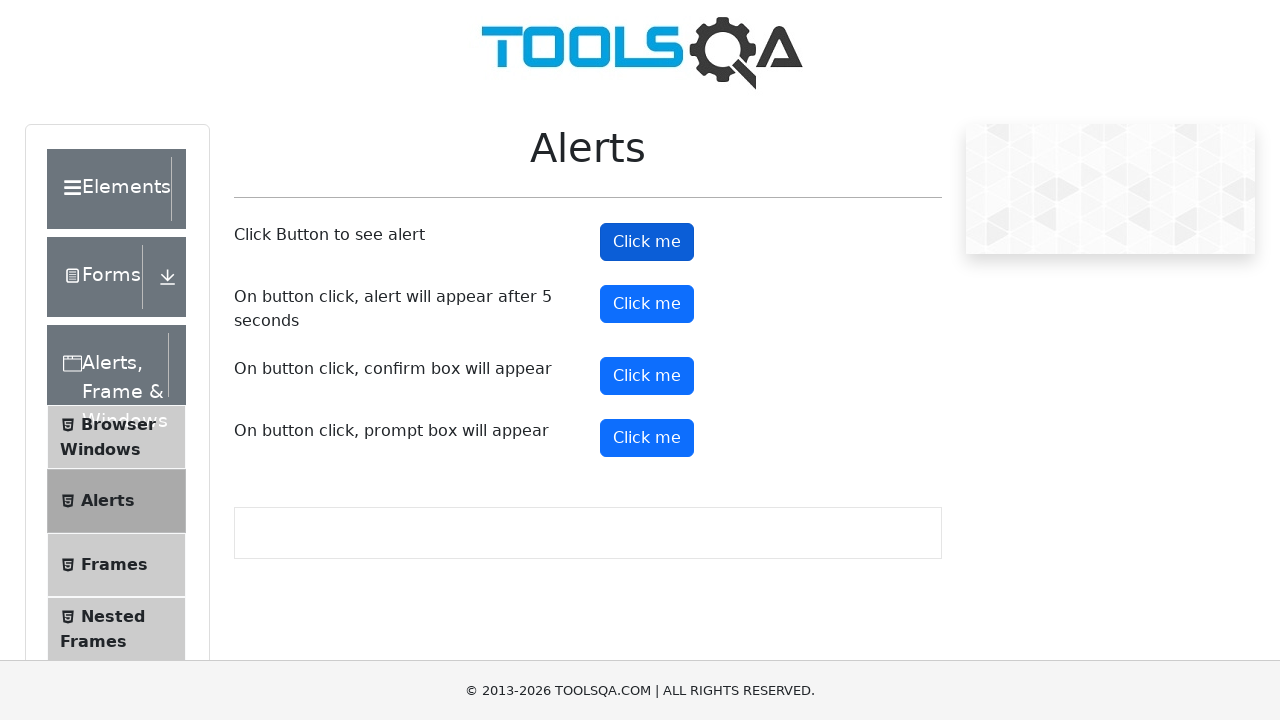